Tests keyboard interaction by using shift key to enter uppercase text in a first name field

Starting URL: https://awesomeqa.com/practice.html

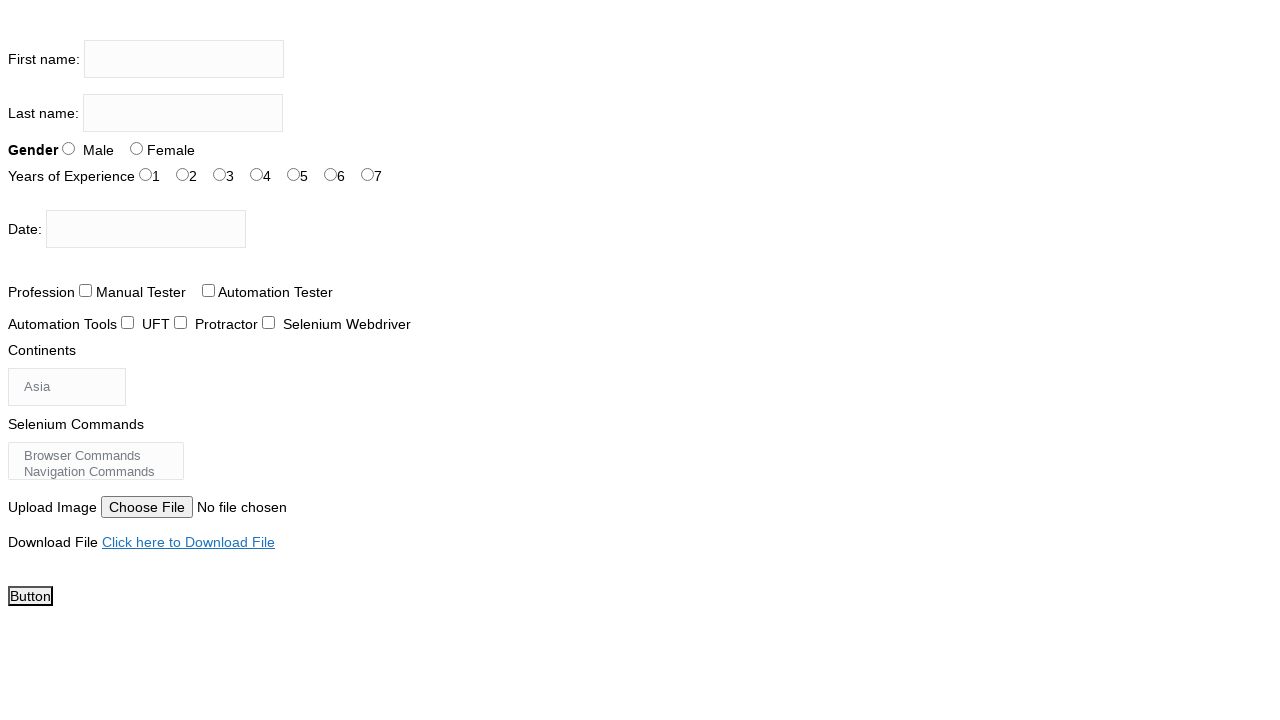

Located first name input field
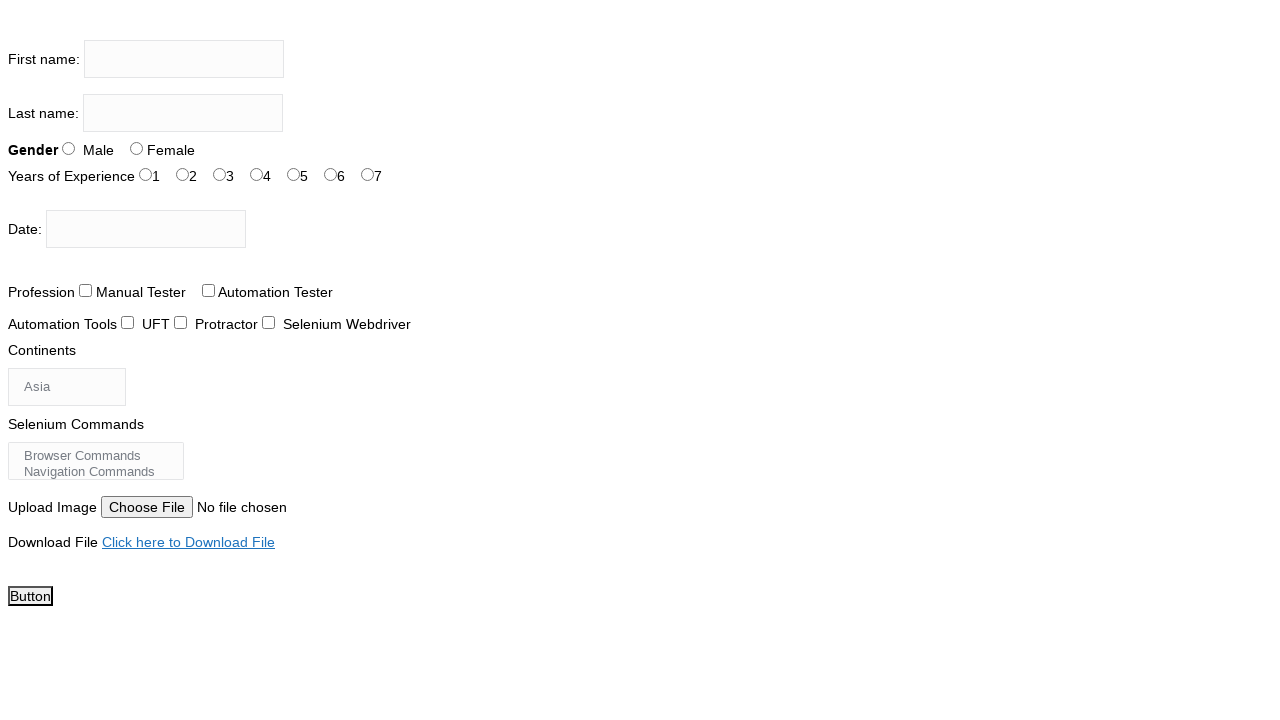

Pressed and held Shift key
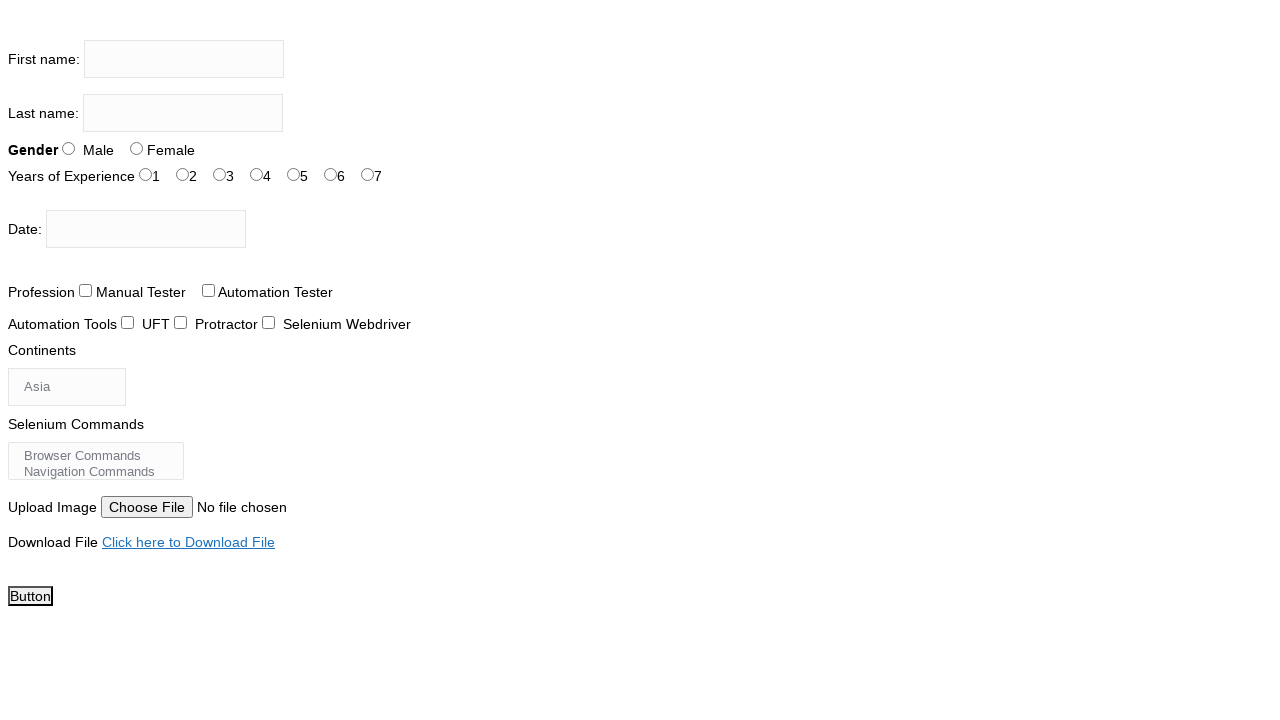

Typed 'sannket' with Shift key held down to produce uppercase text on input[name='firstname']
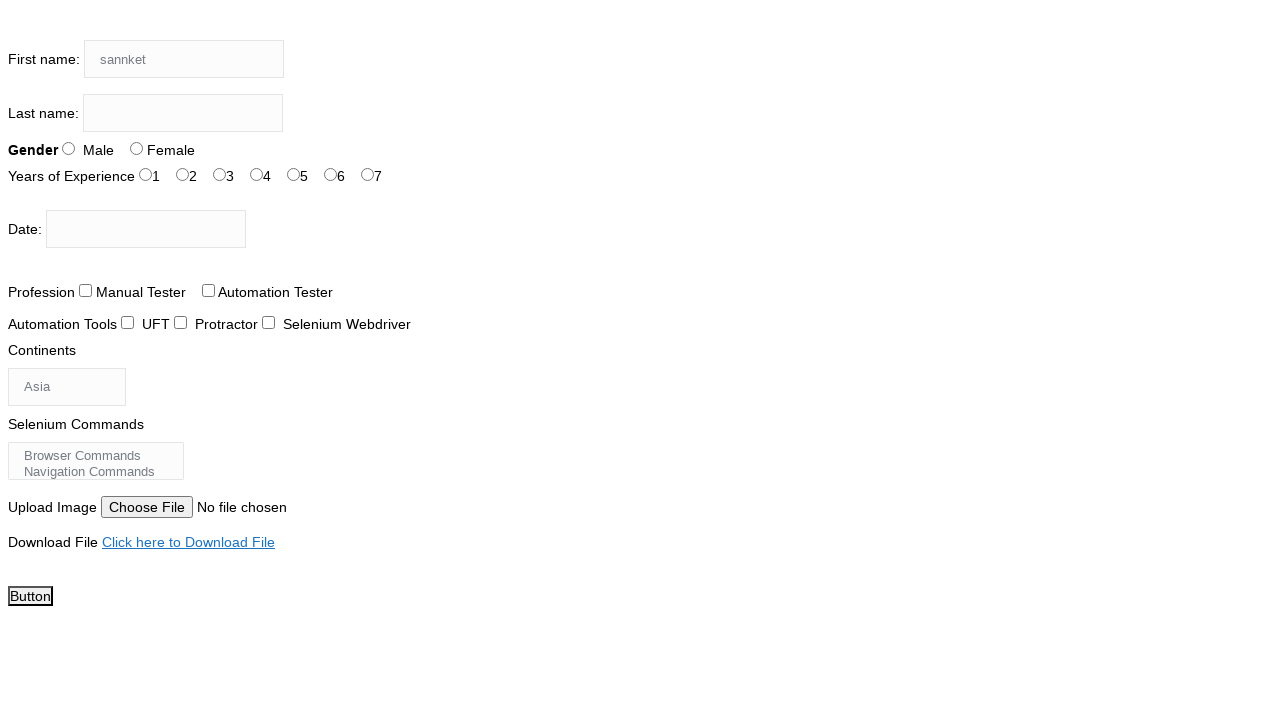

Released Shift key
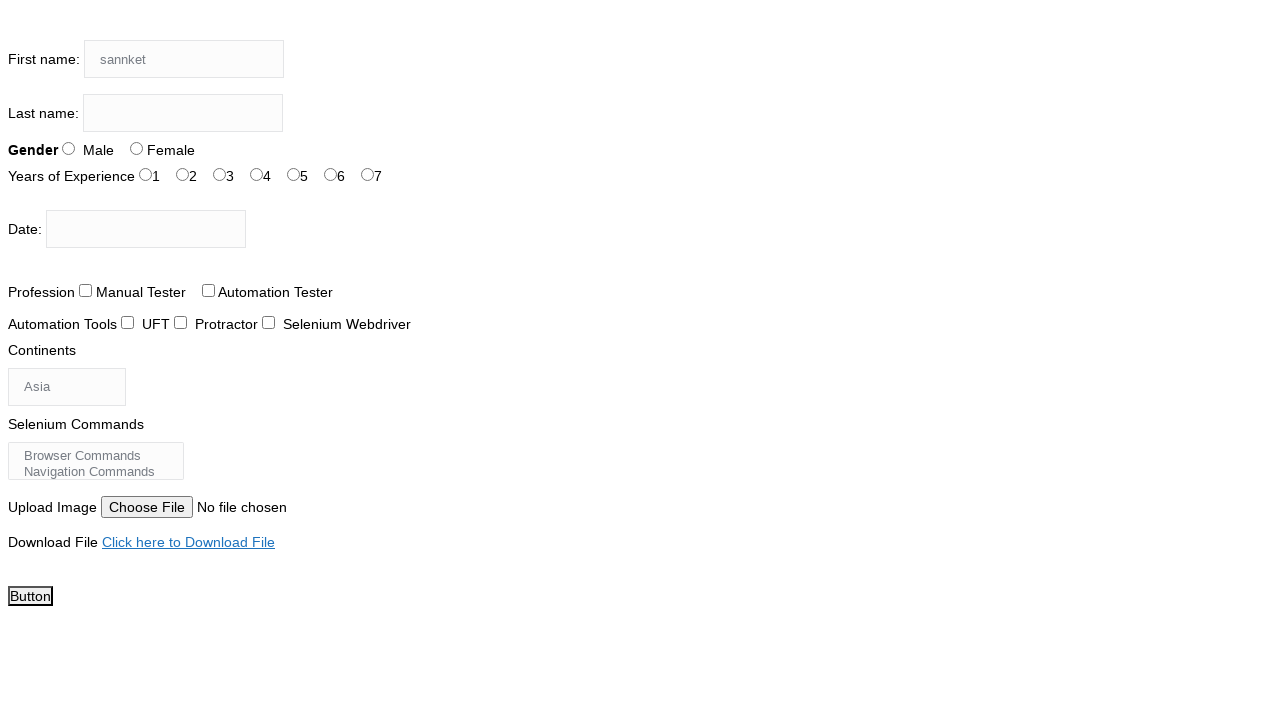

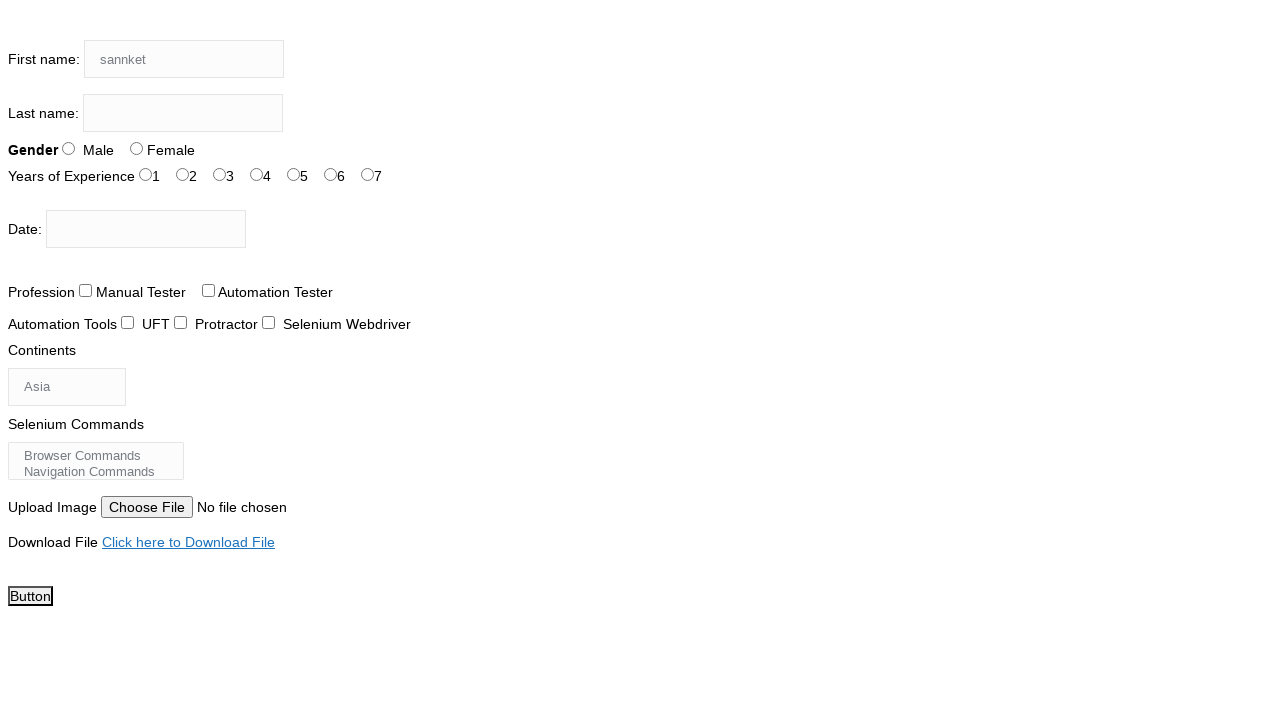